Tests BigBasket search functionality by entering "apple" in the search box and submitting the search

Starting URL: https://www.bigbasket.com/

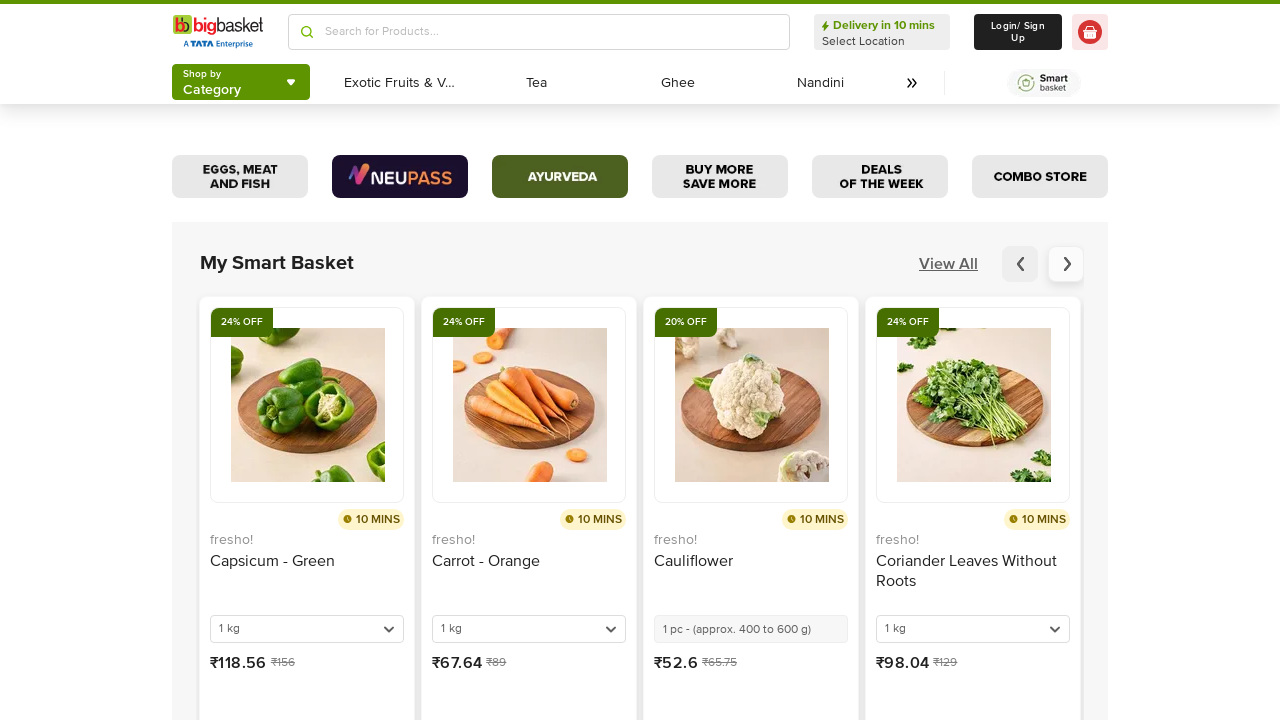

Filled search box with 'apple' on xpath=//div[@class='grid grid-flow-col gap-x-6 h-9 mt-3.5 mb-2.5']//input
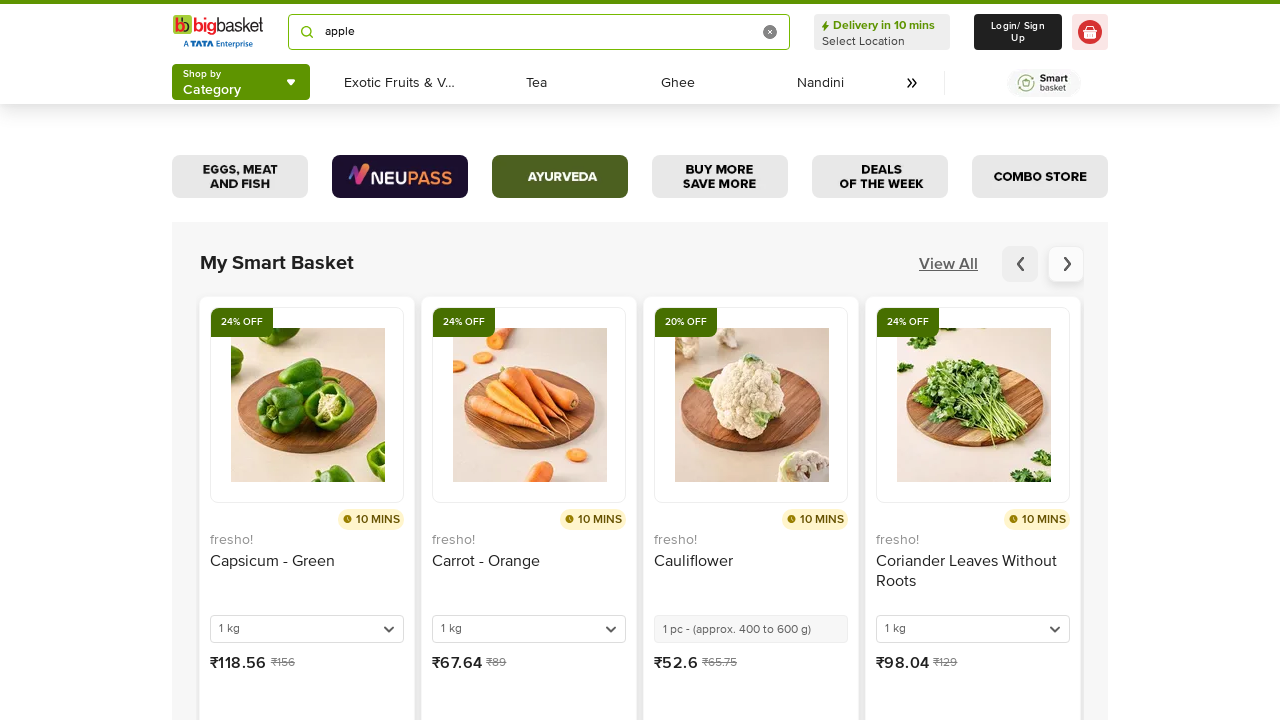

Pressed Enter to submit search for 'apple' on xpath=//div[@class='grid grid-flow-col gap-x-6 h-9 mt-3.5 mb-2.5']//input
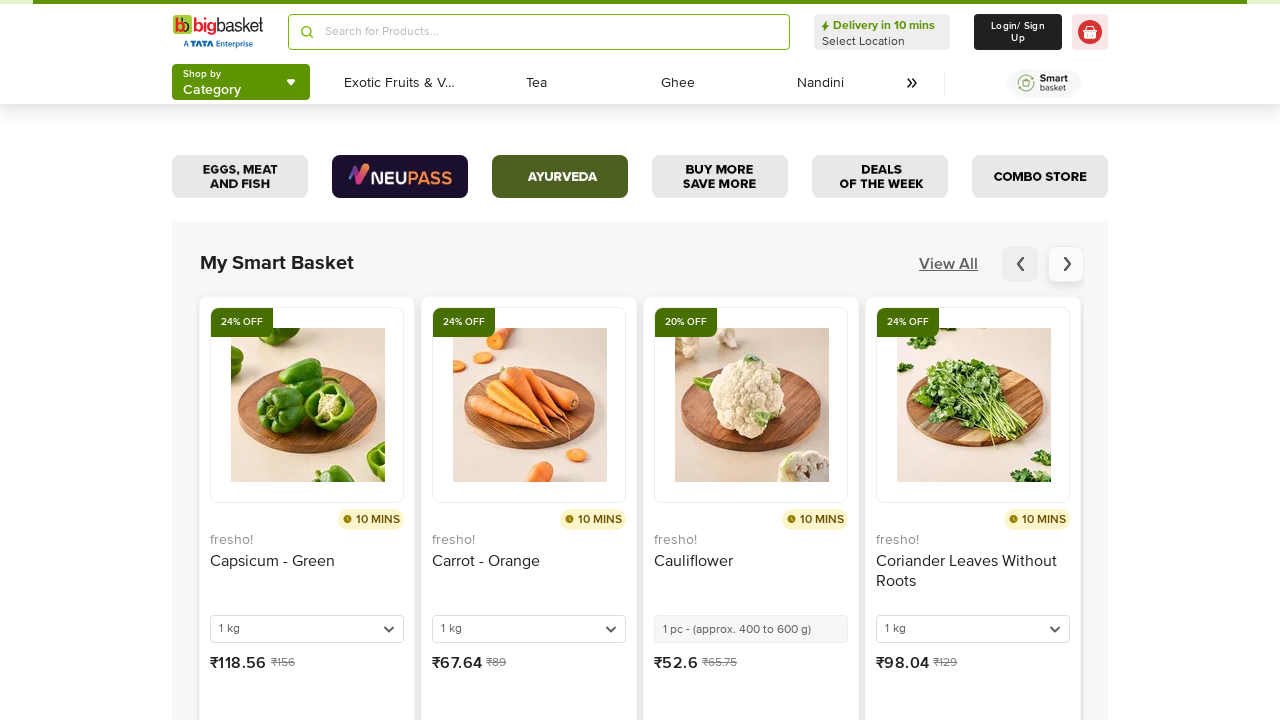

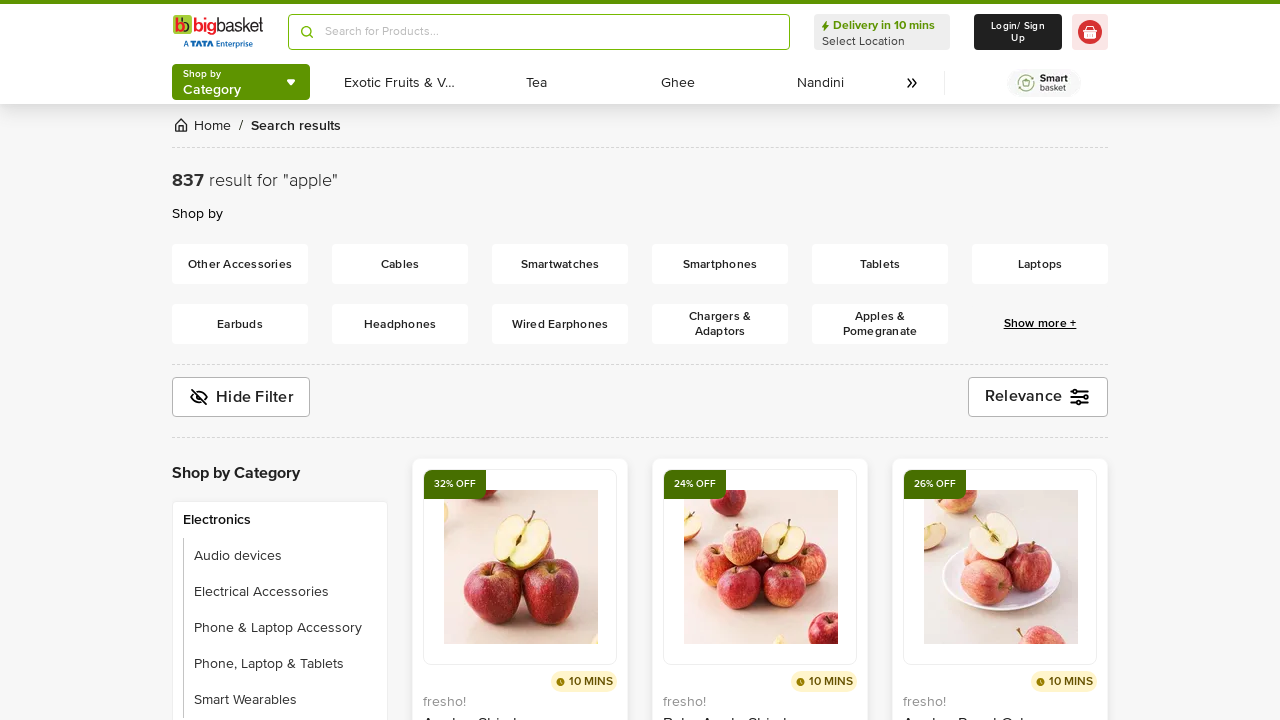